Tests page scrolling functionality by performing various JavaScript scroll operations on a Trustpilot review page

Starting URL: https://www.trustpilot.com/review/janbasktraining.com

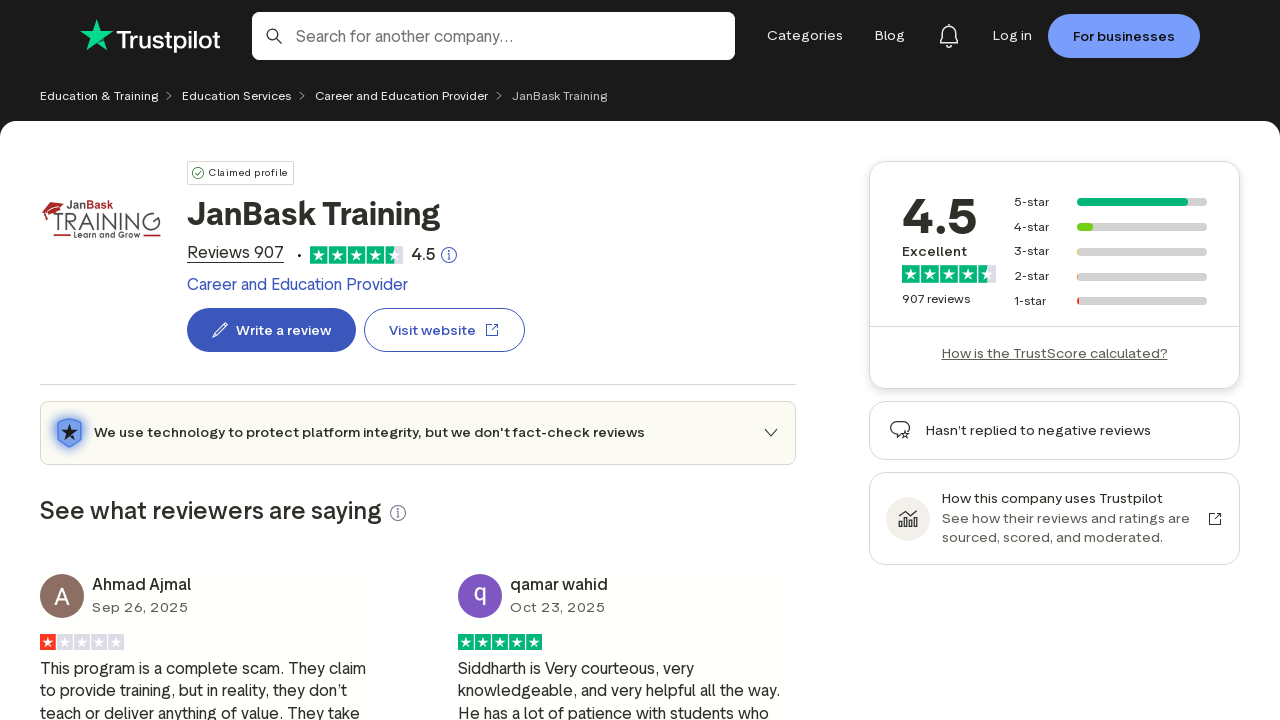

Scrolled down by 5000 pixels on Trustpilot review page
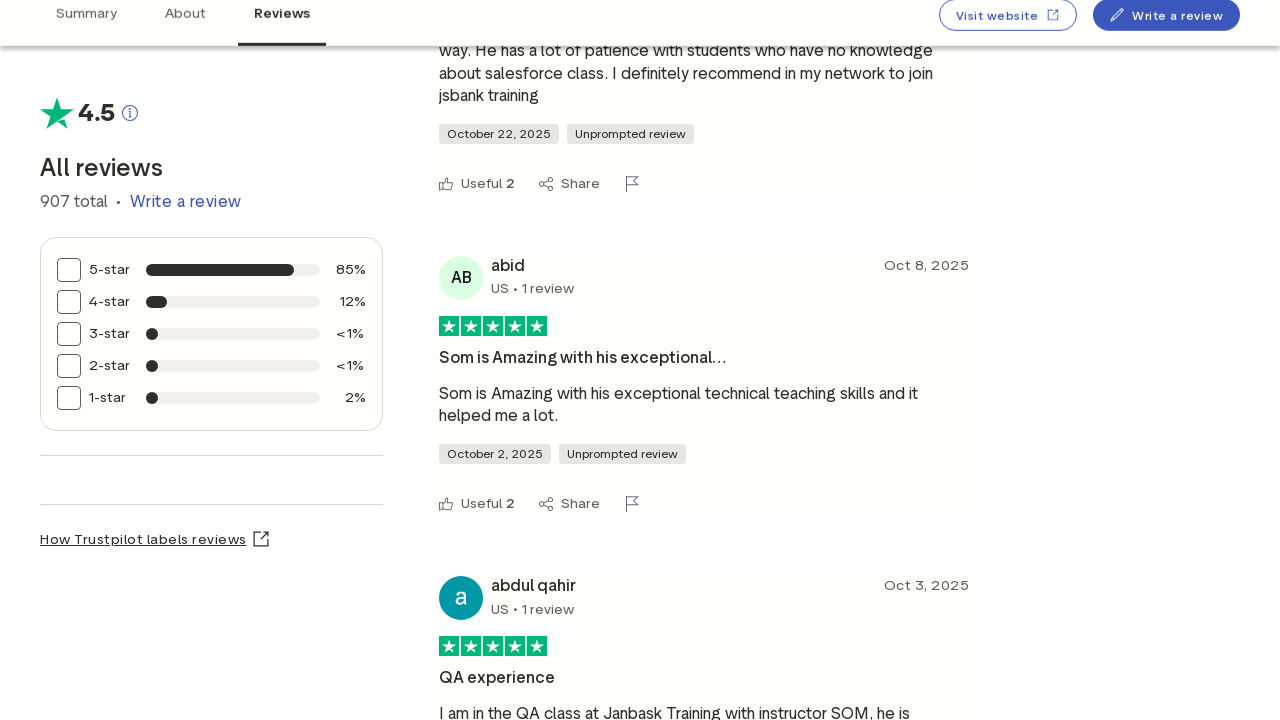

Scrolled down by additional 100 pixels
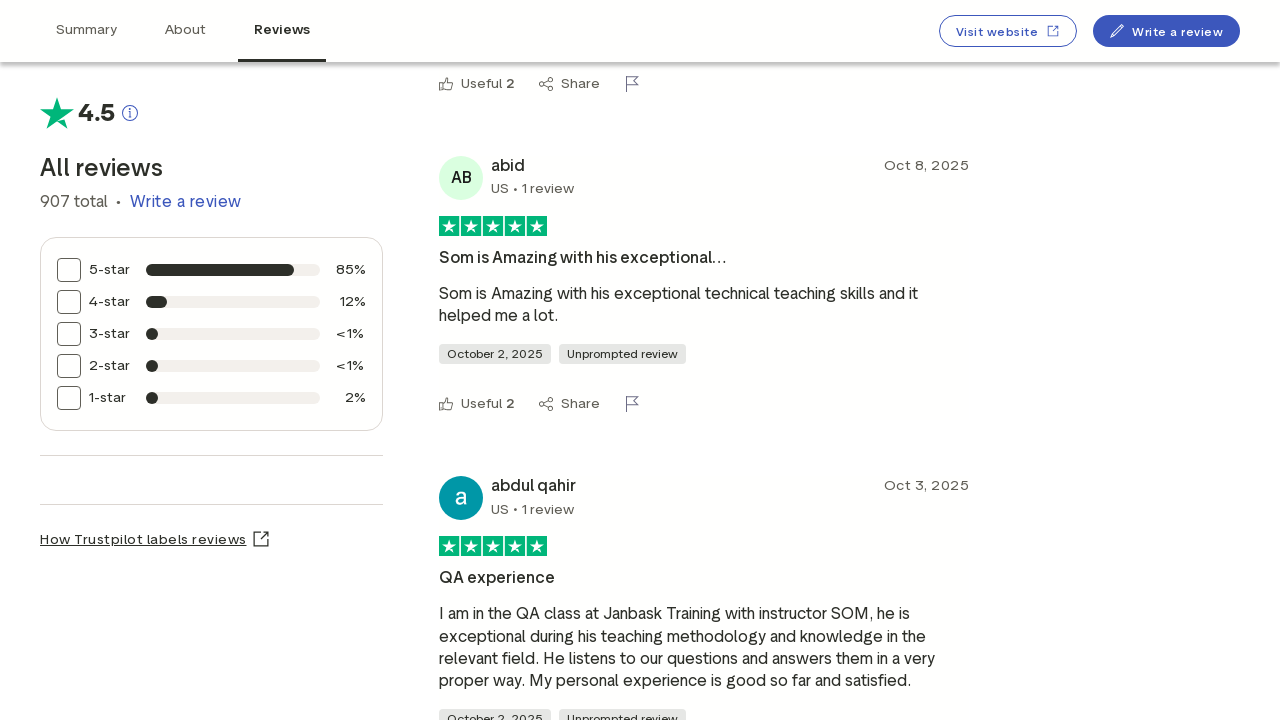

Scrolled to absolute position (5000, 1000)
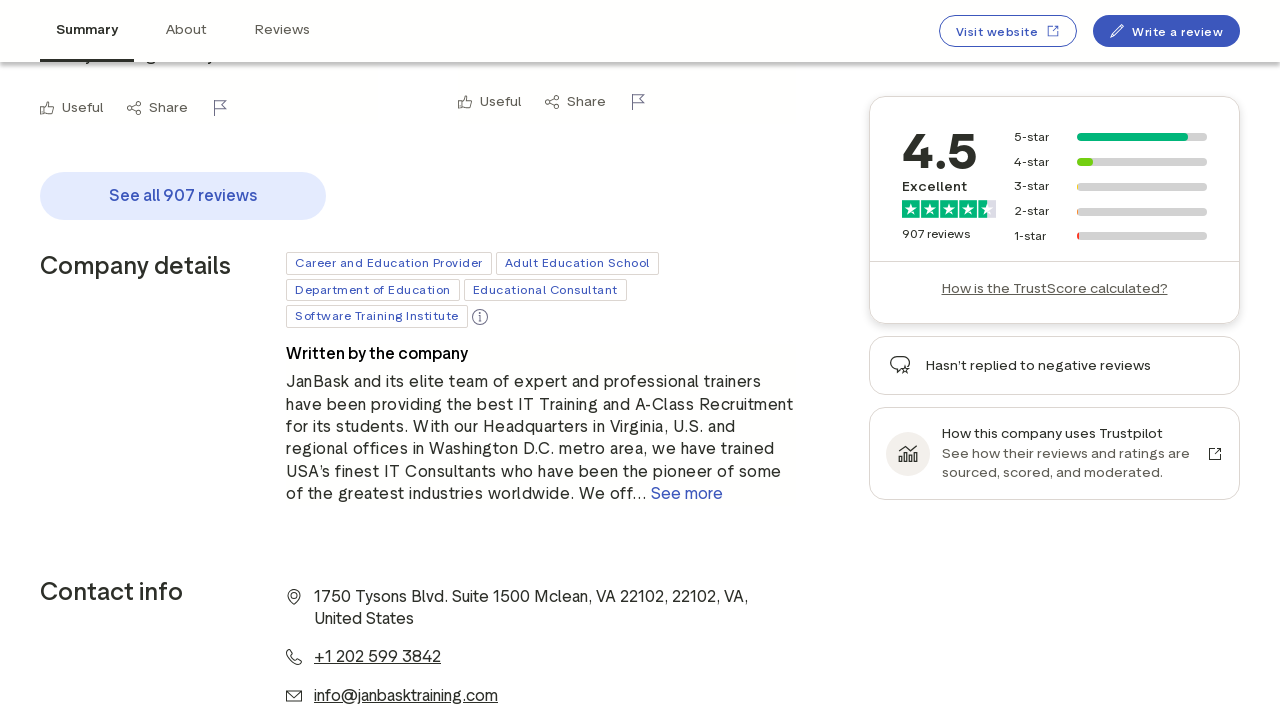

Scrolled to absolute position (1000, 0)
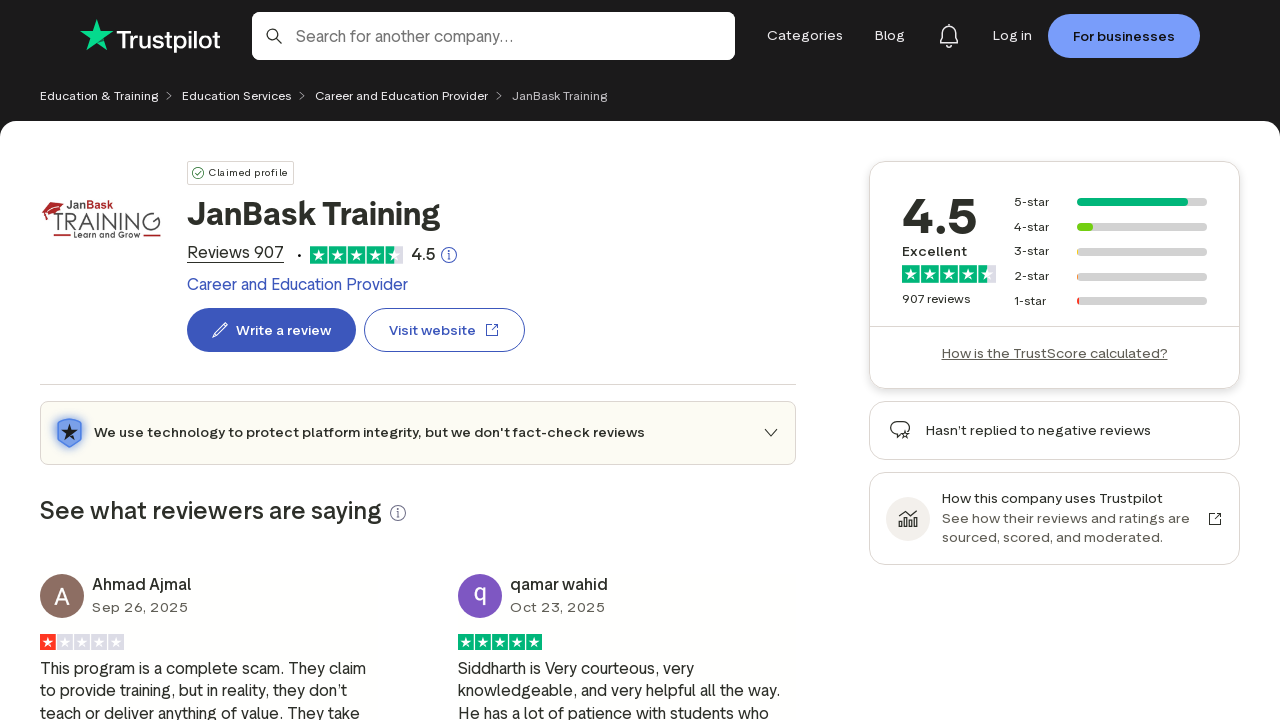

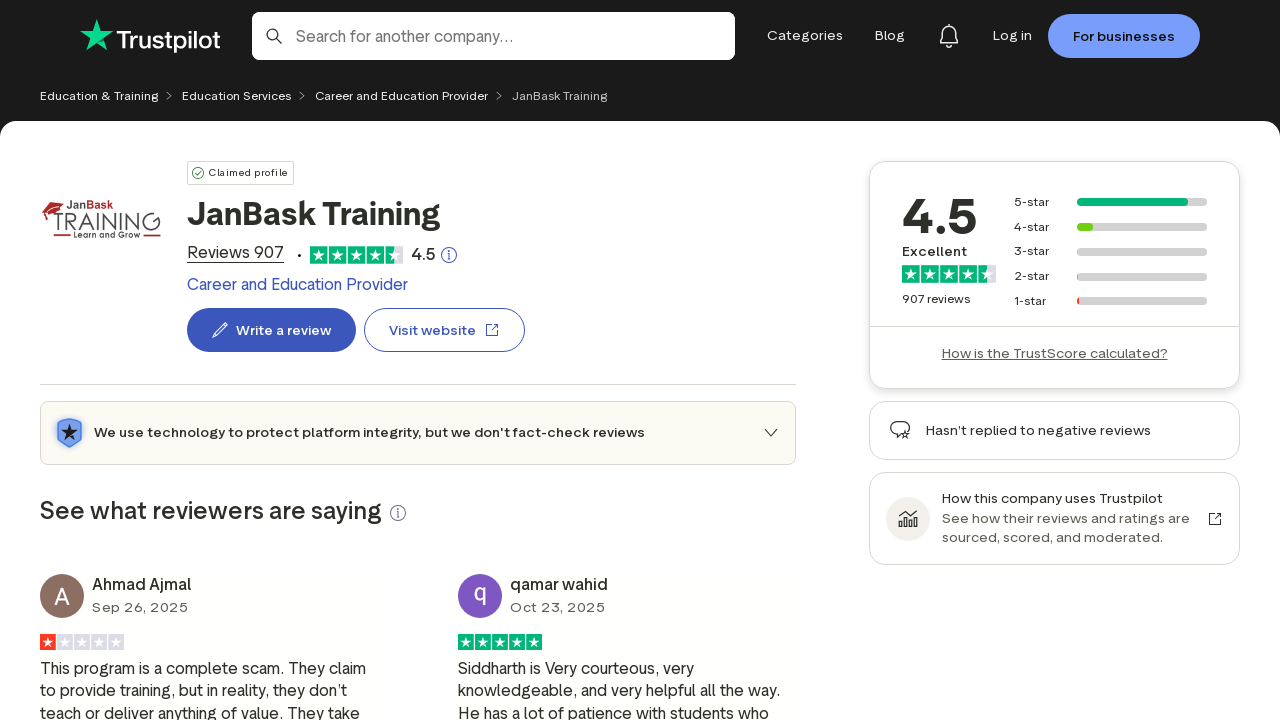